Visits the Rahul Shetty Academy Selenium Practice page and verifies the page loads successfully

Starting URL: https://rahulshettyacademy.com/seleniumPractise/#/

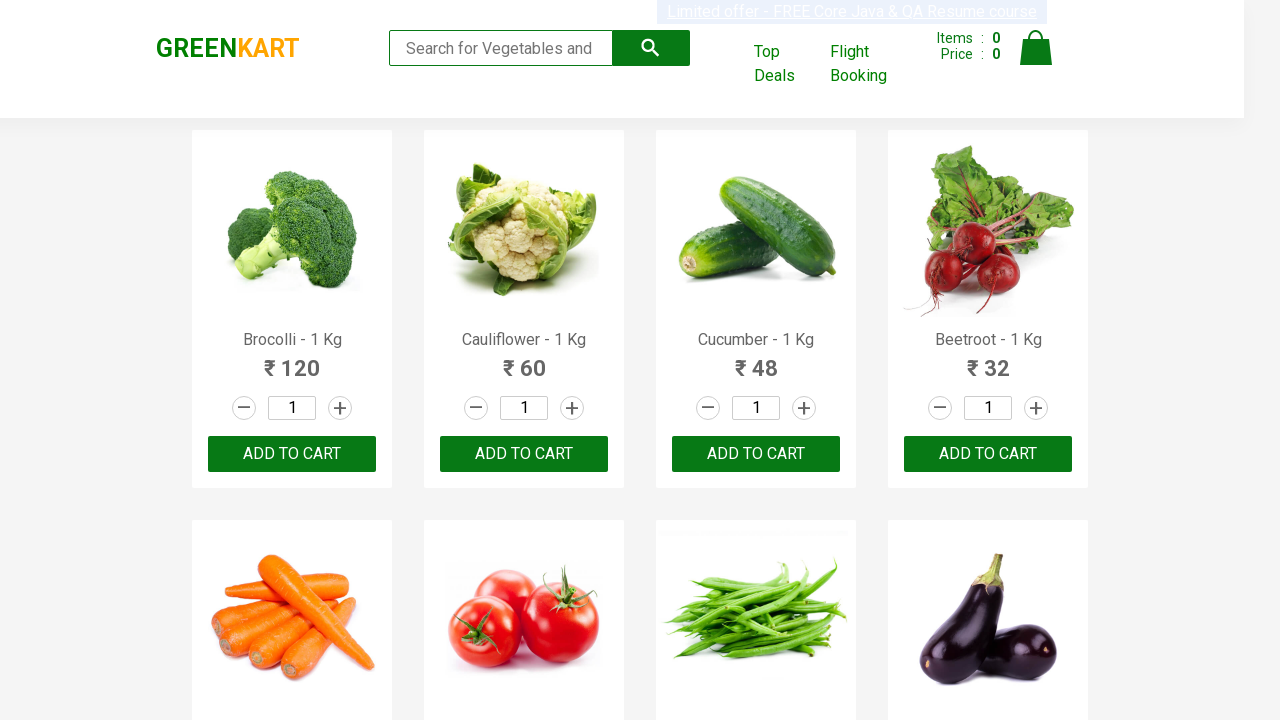

Page DOM content loaded successfully
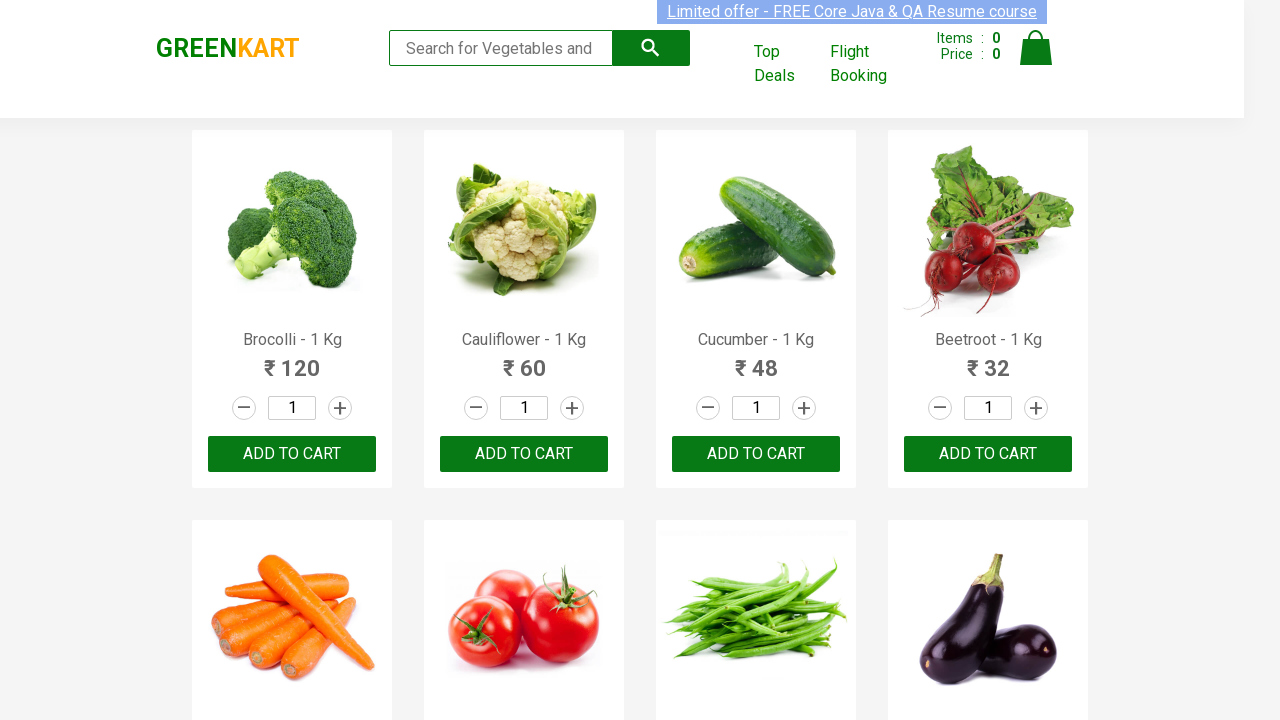

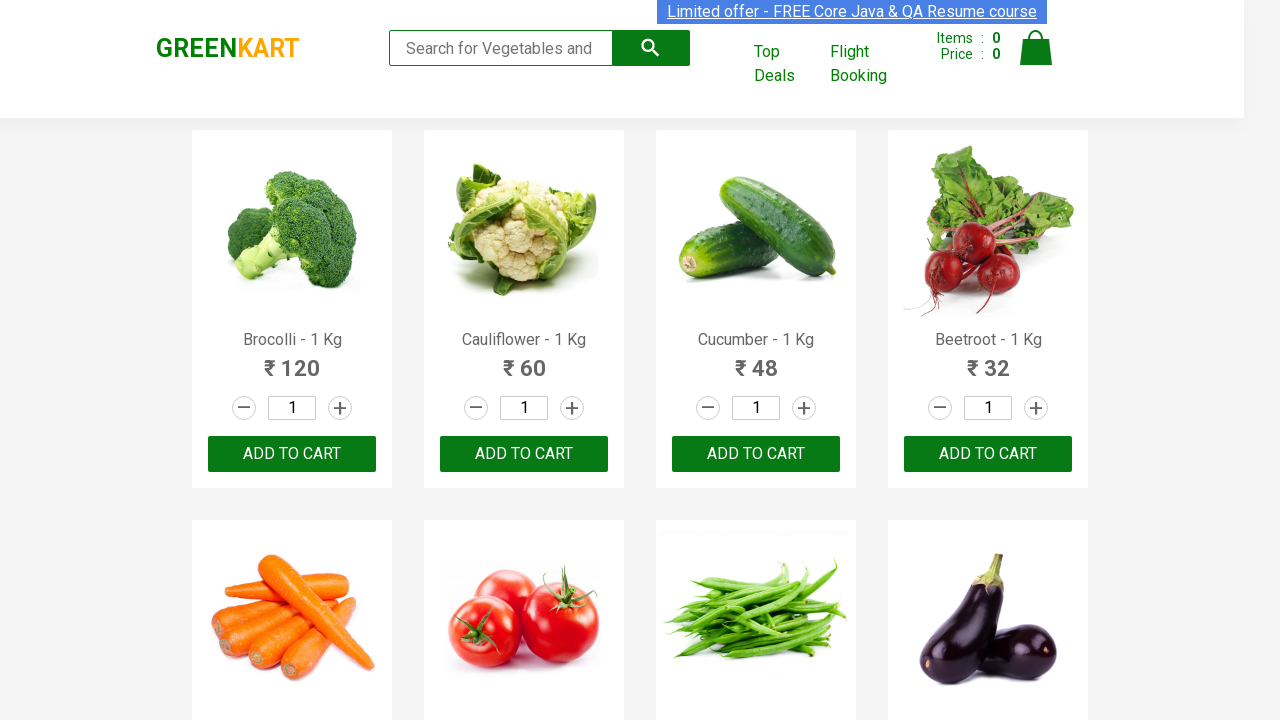